Tests dynamic controls by clicking Remove button to make checkbox disappear, verifying "It's gone!" message, then clicking Add button to make it reappear and verifying "It's back!" message

Starting URL: https://the-internet.herokuapp.com/dynamic_controls

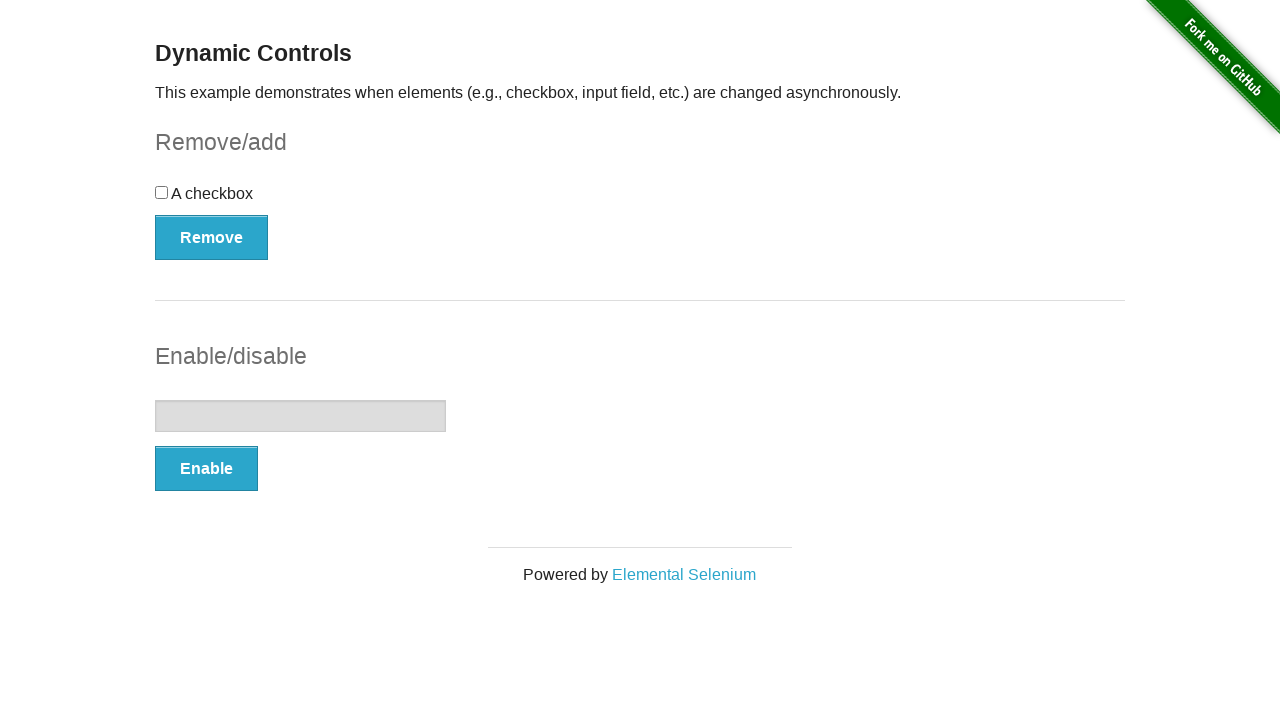

Navigated to dynamic controls page
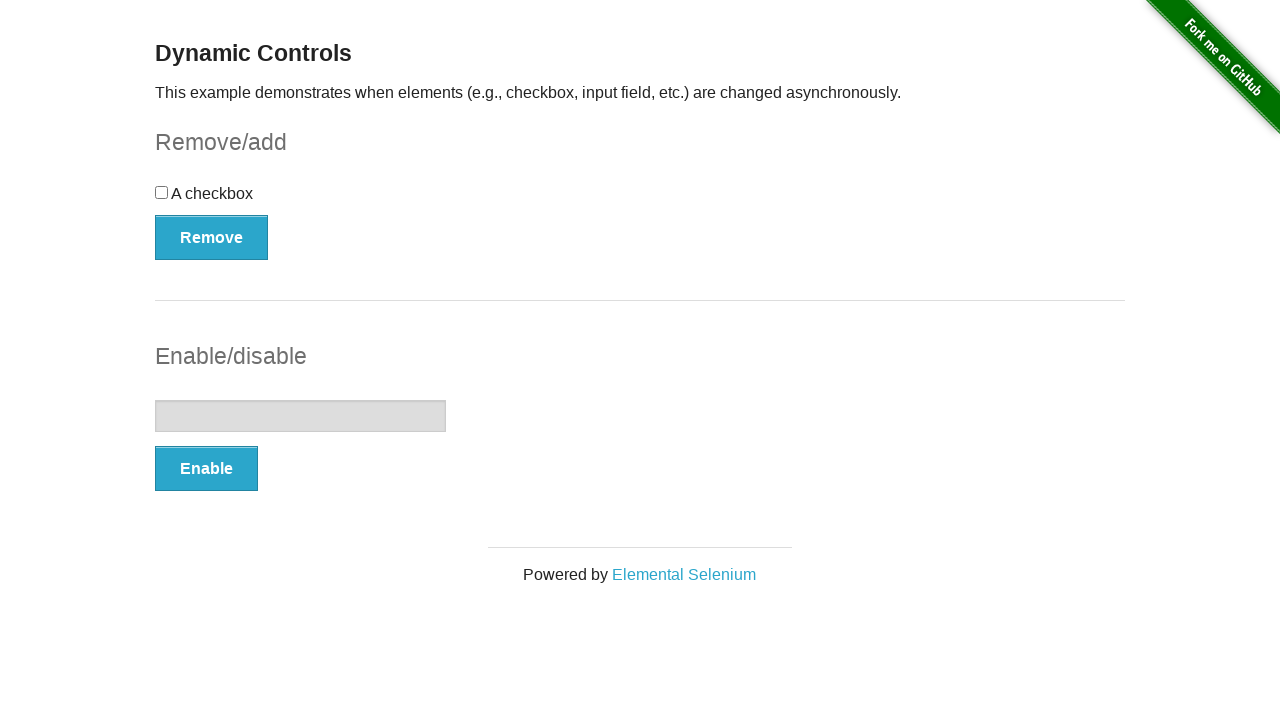

Clicked Remove button to make checkbox disappear at (212, 237) on xpath=//*[@onclick='swapCheckbox()']
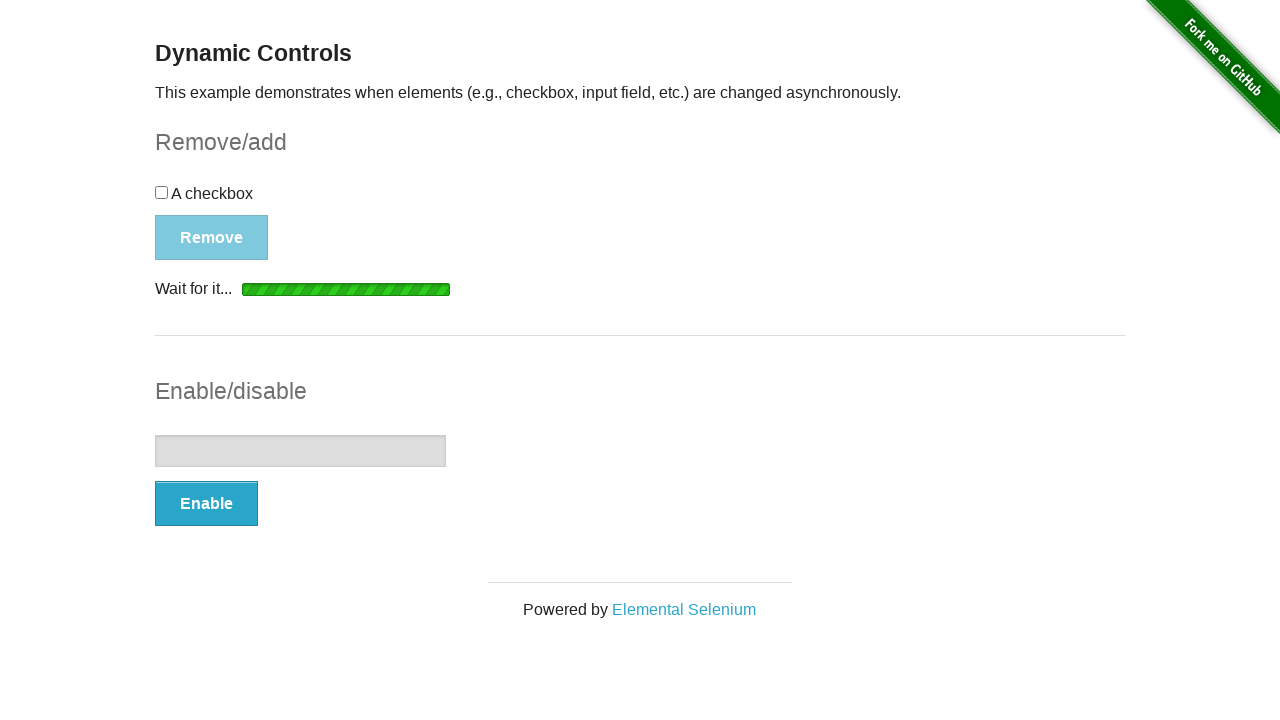

Verified 'It's gone!' message appeared
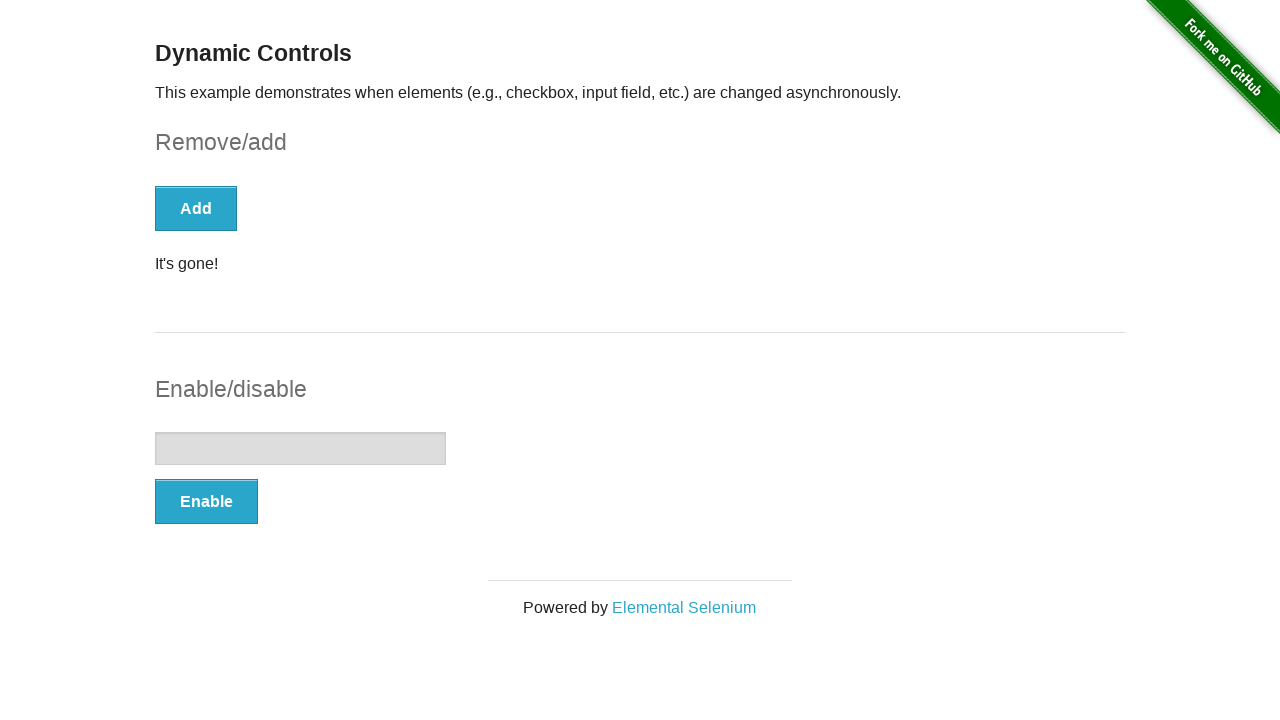

Clicked Add button to restore checkbox at (196, 208) on xpath=//*[.='Add']
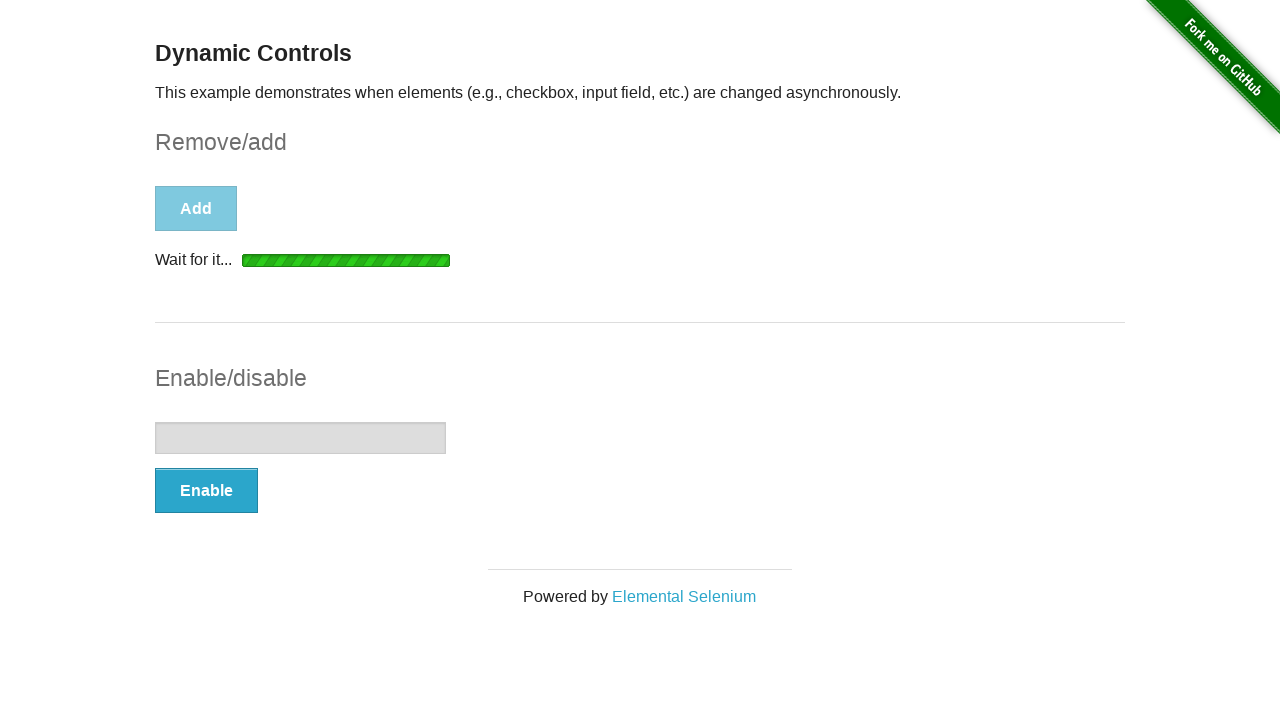

Verified 'It's back!' message appeared
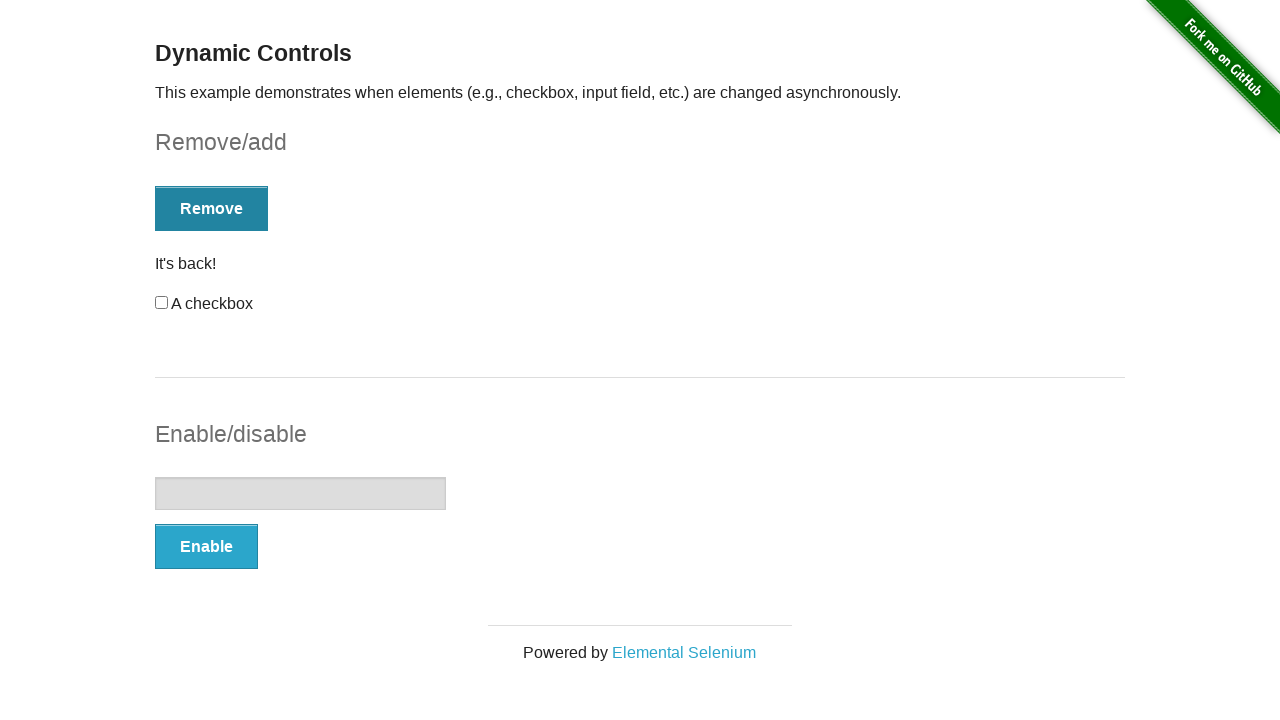

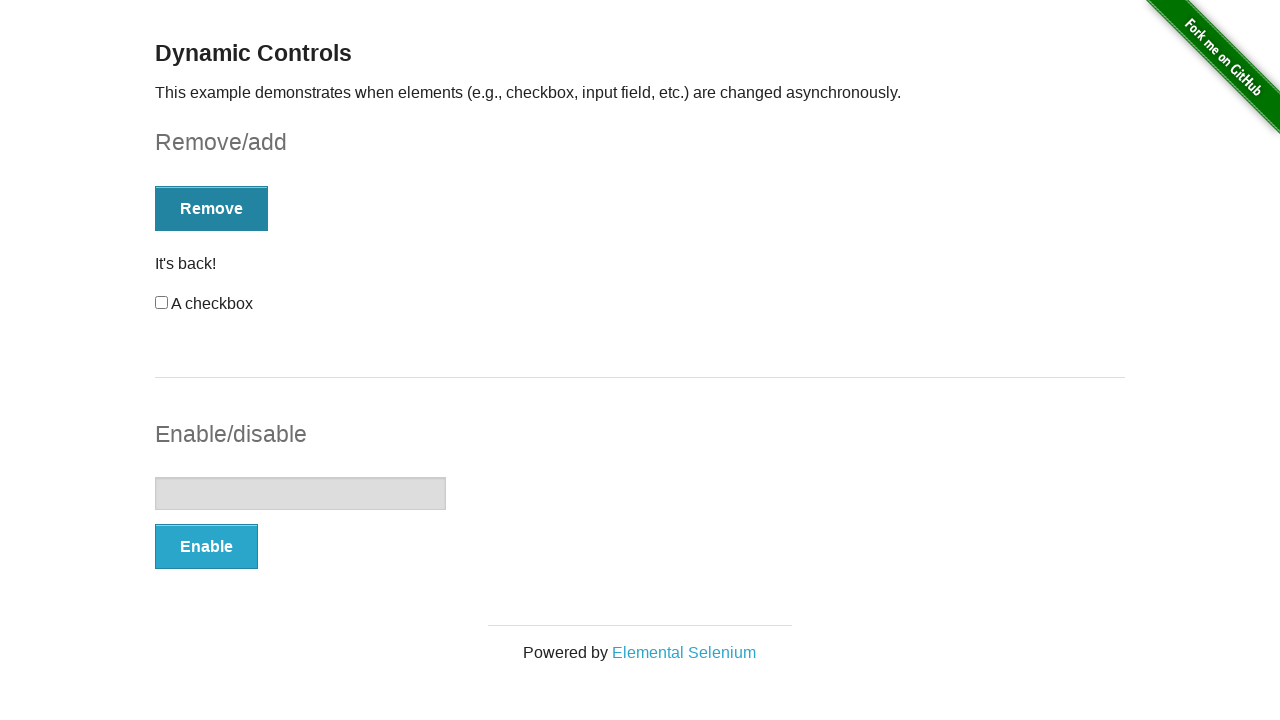